Tests mouse hover and click interactions by navigating to UI Testing Concepts, scrolling to Mouse Actions section, clicking on Mouse Hover, and interacting with an input element.

Starting URL: https://demoapps.qspiders.com/

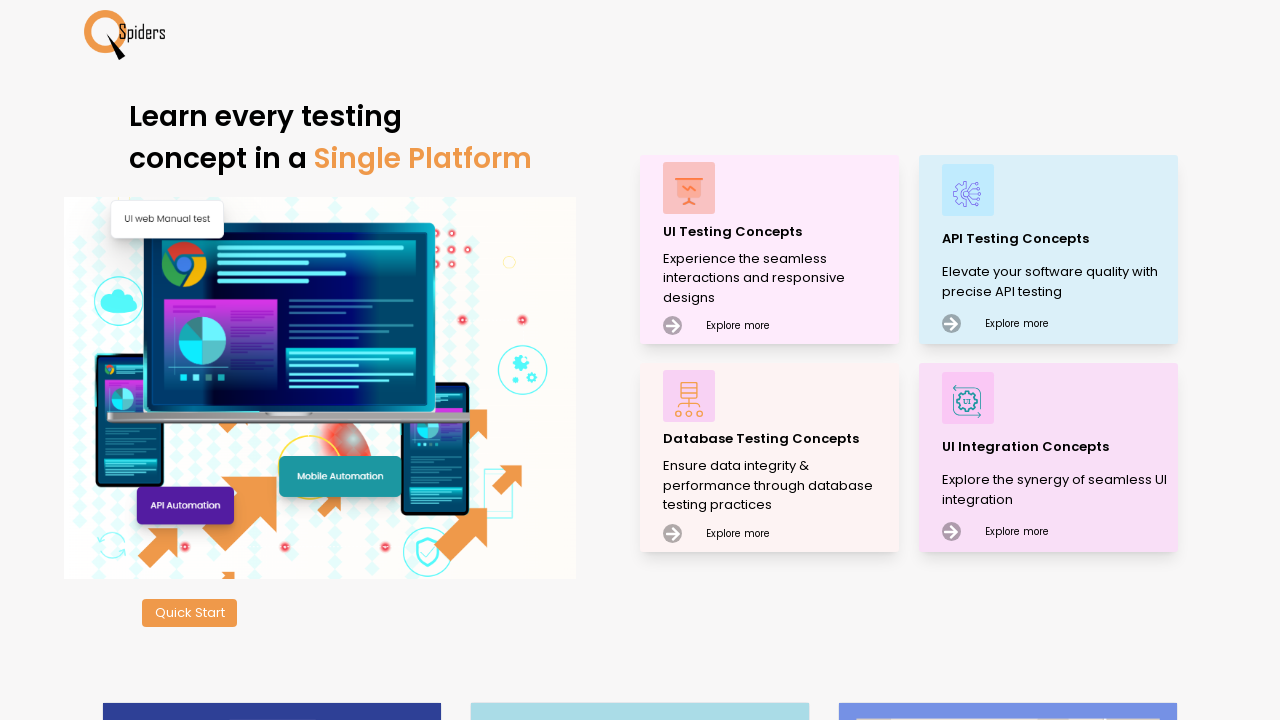

Clicked on 'UI Testing Concepts' link at (778, 232) on xpath=//p[text()='UI Testing Concepts']
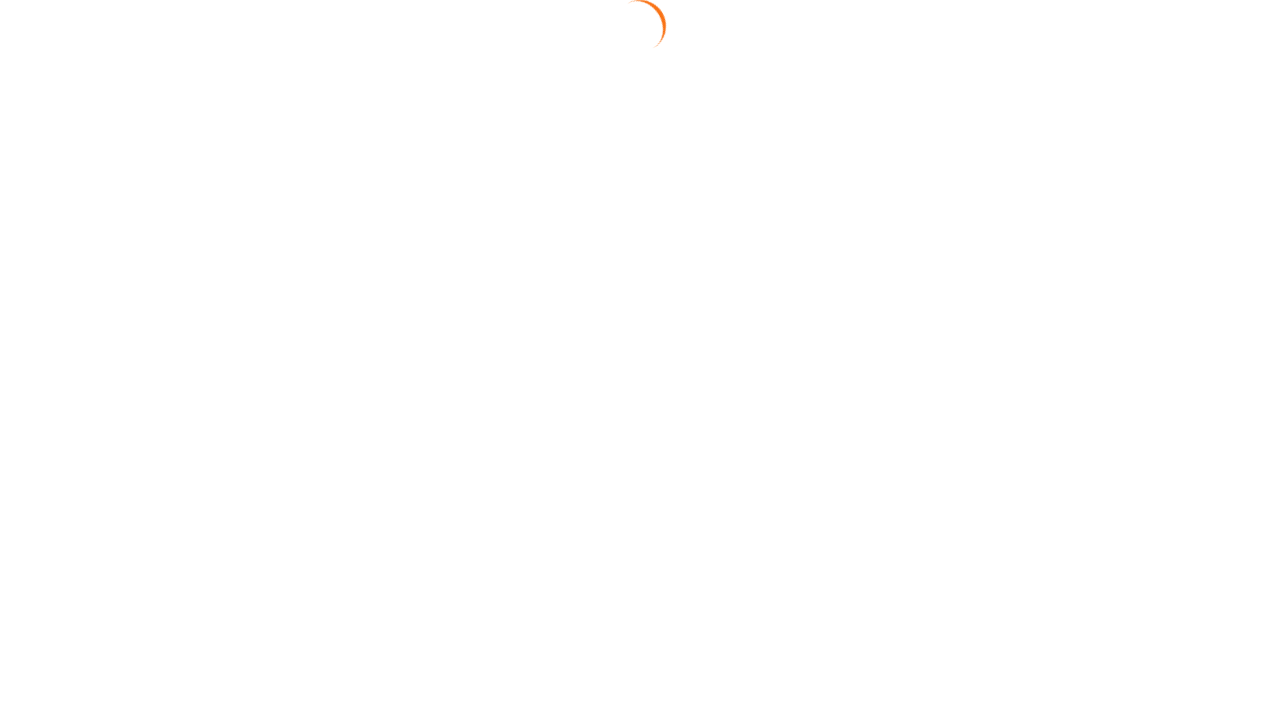

Located 'Mouse Actions' section
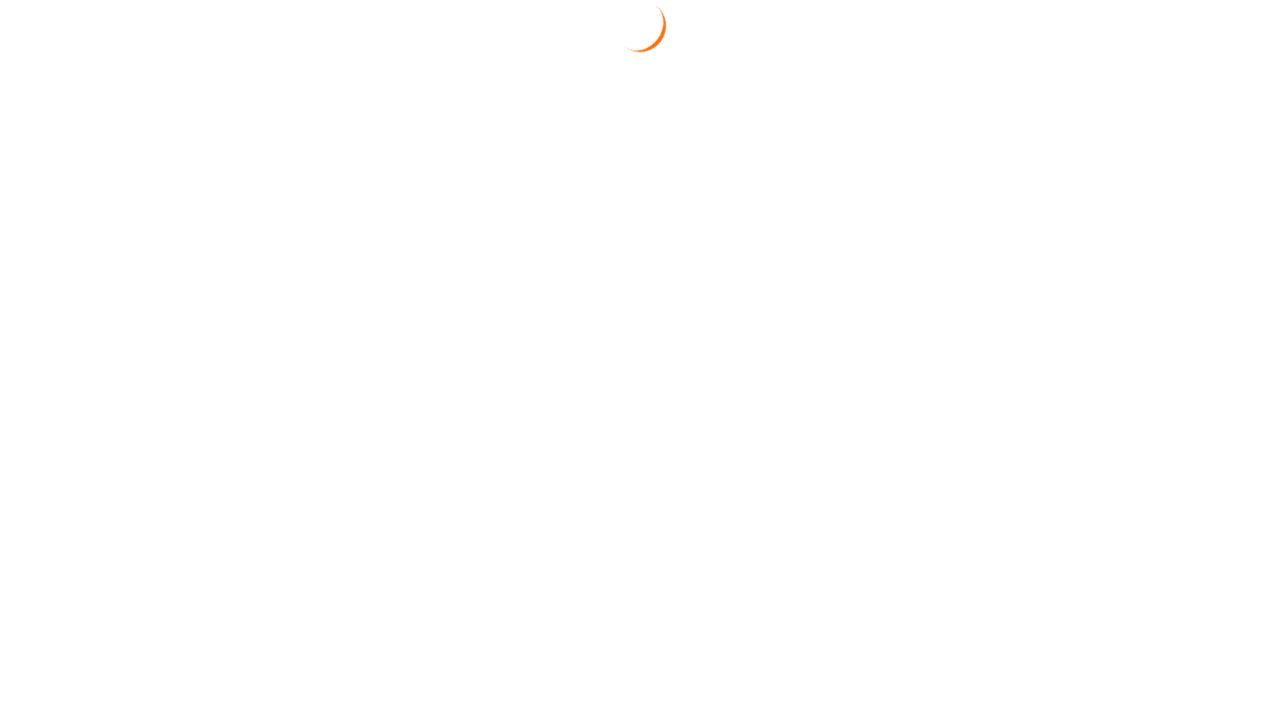

Scrolled to 'Mouse Actions' section
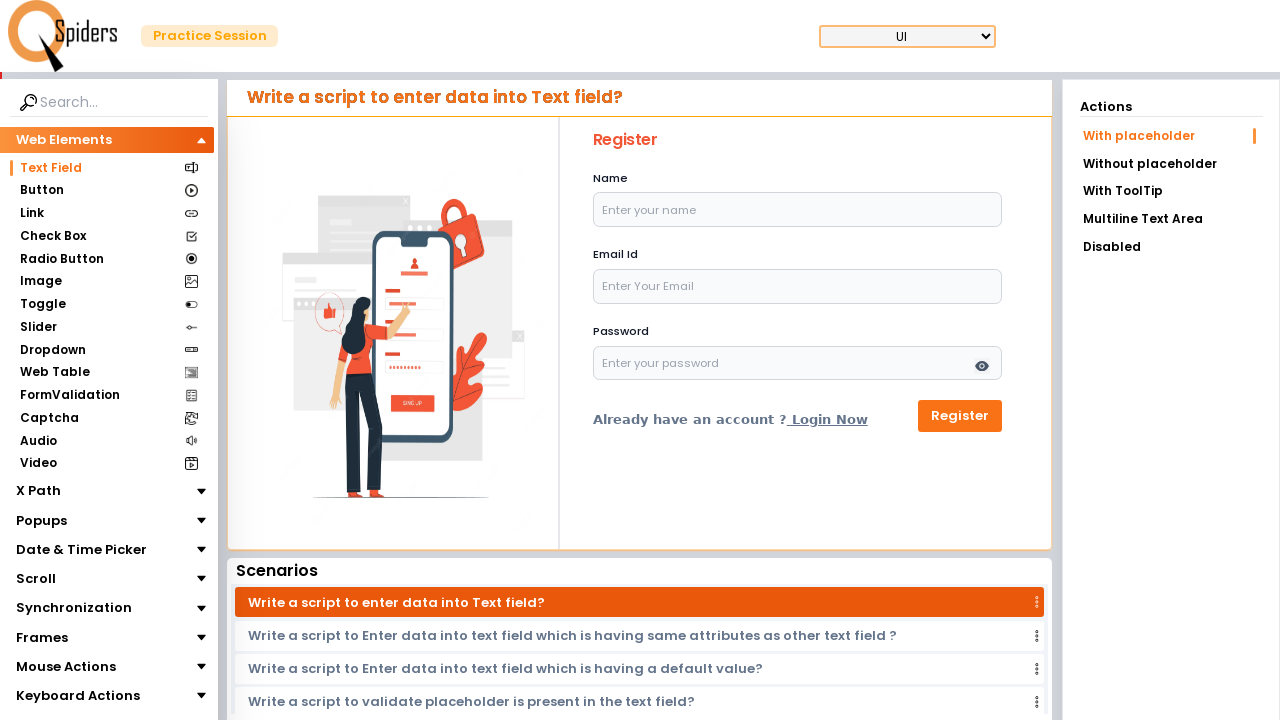

Clicked on 'Mouse Actions' section at (66, 667) on xpath=//section[text()='Mouse Actions']
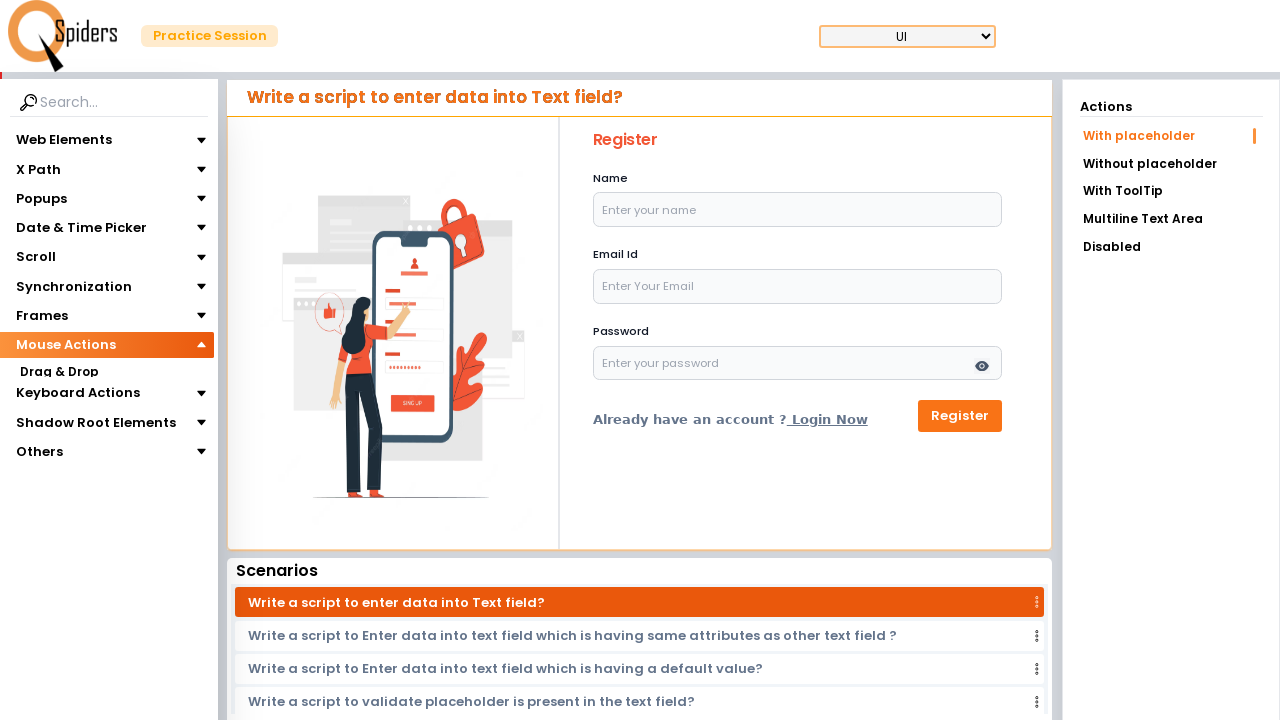

Clicked on 'Mouse Hover' section at (60, 395) on xpath=//section[text()='Mouse Hover']
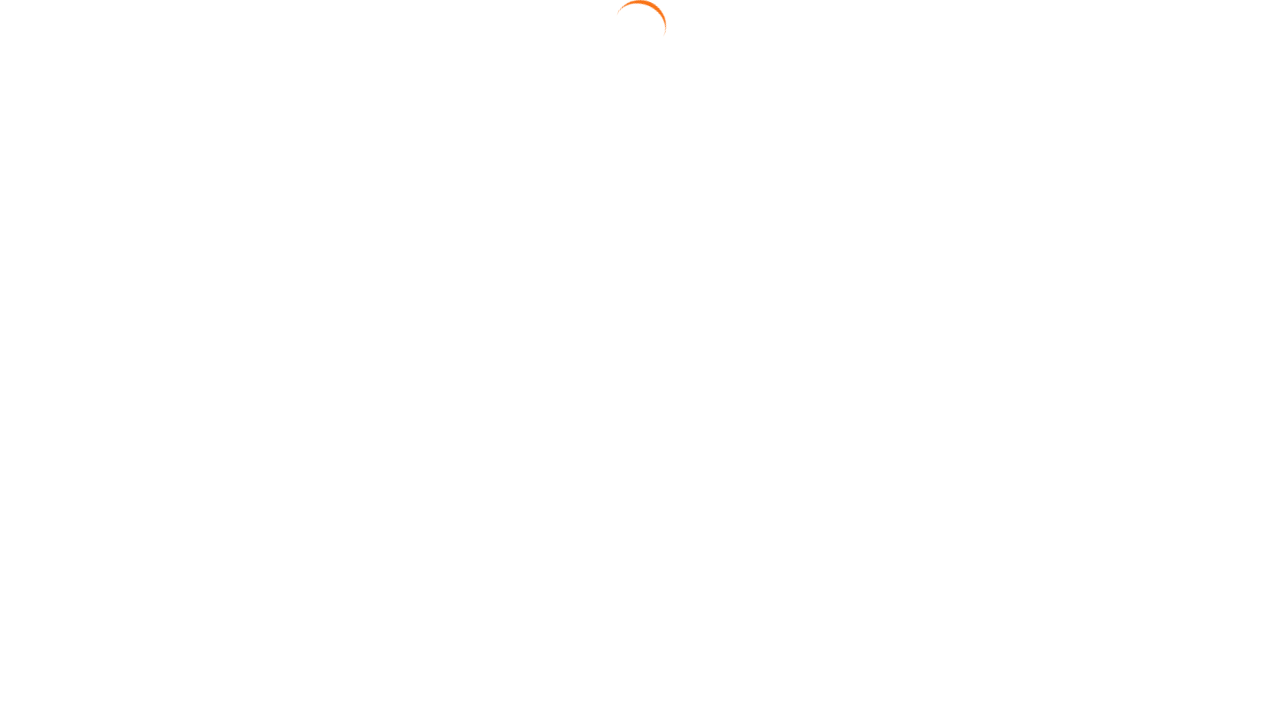

Clicked on the input element for mouse hover interaction at (631, 261) on input.p-2.w-80.border-2.border-stone-500.rounded-md.mt-2.mb-4
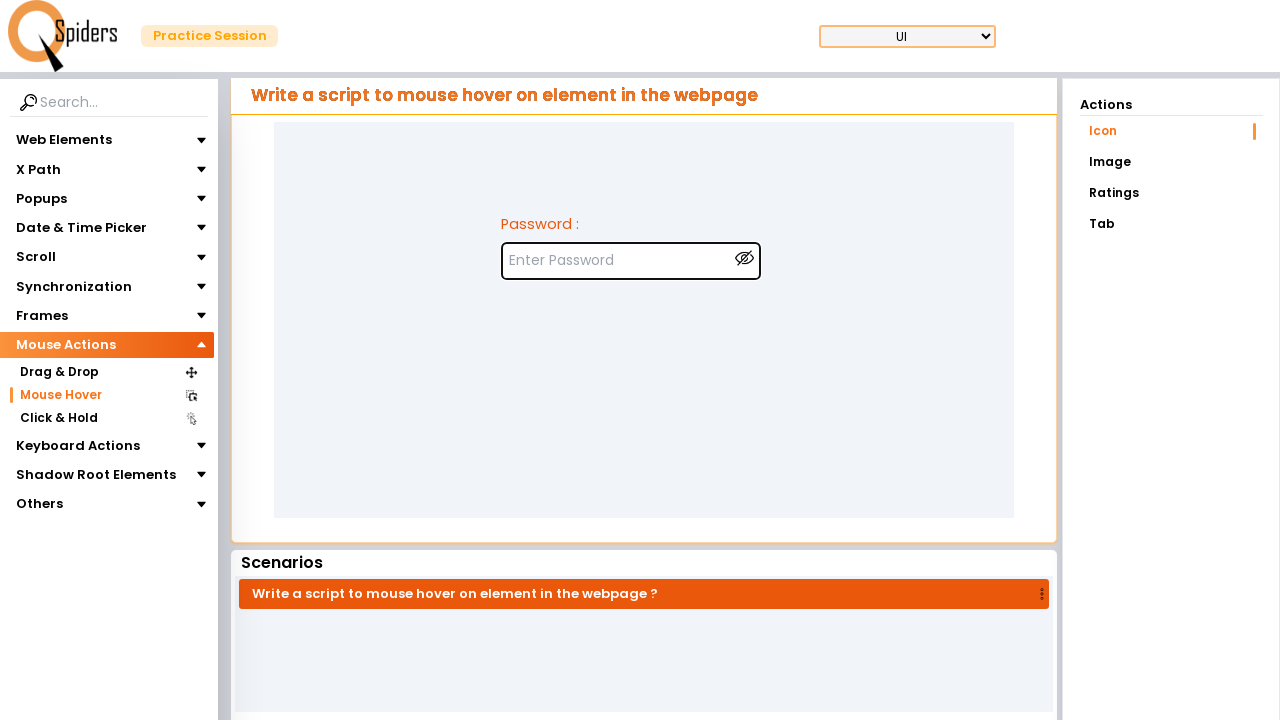

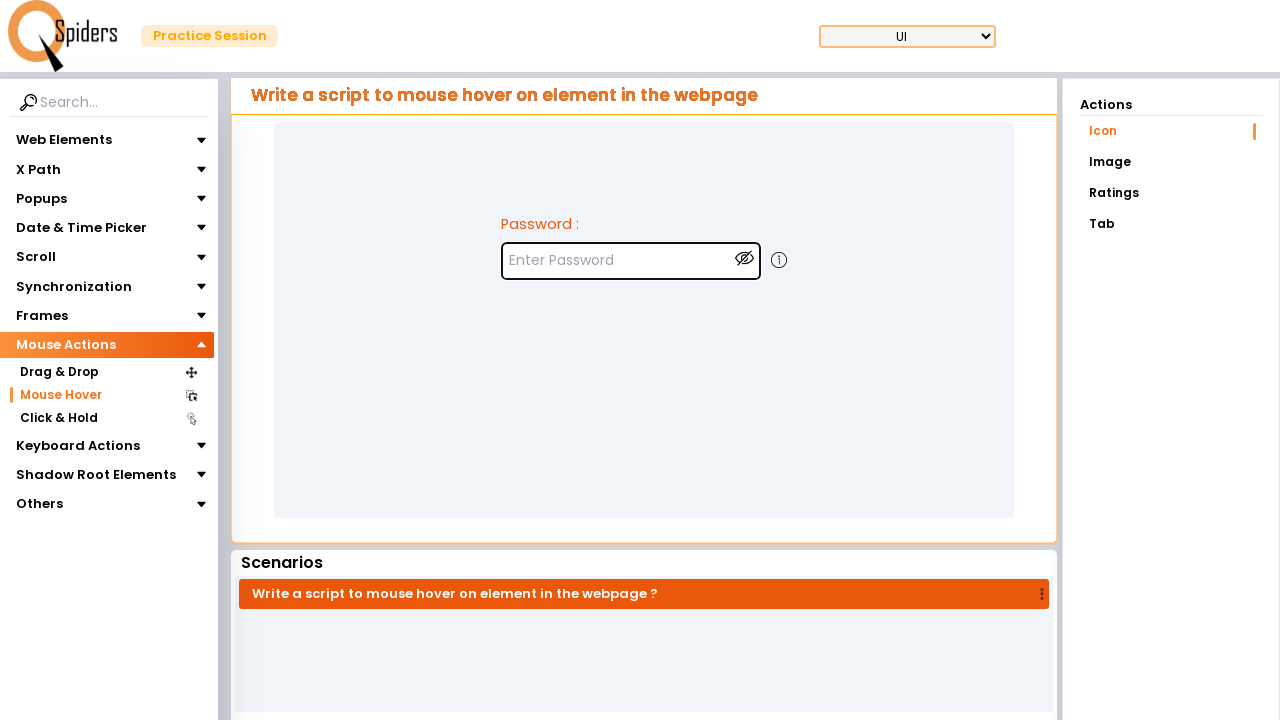